Navigates to GoDaddy India homepage and verifies the page title and URL

Starting URL: https://www.godaddy.com/en-in

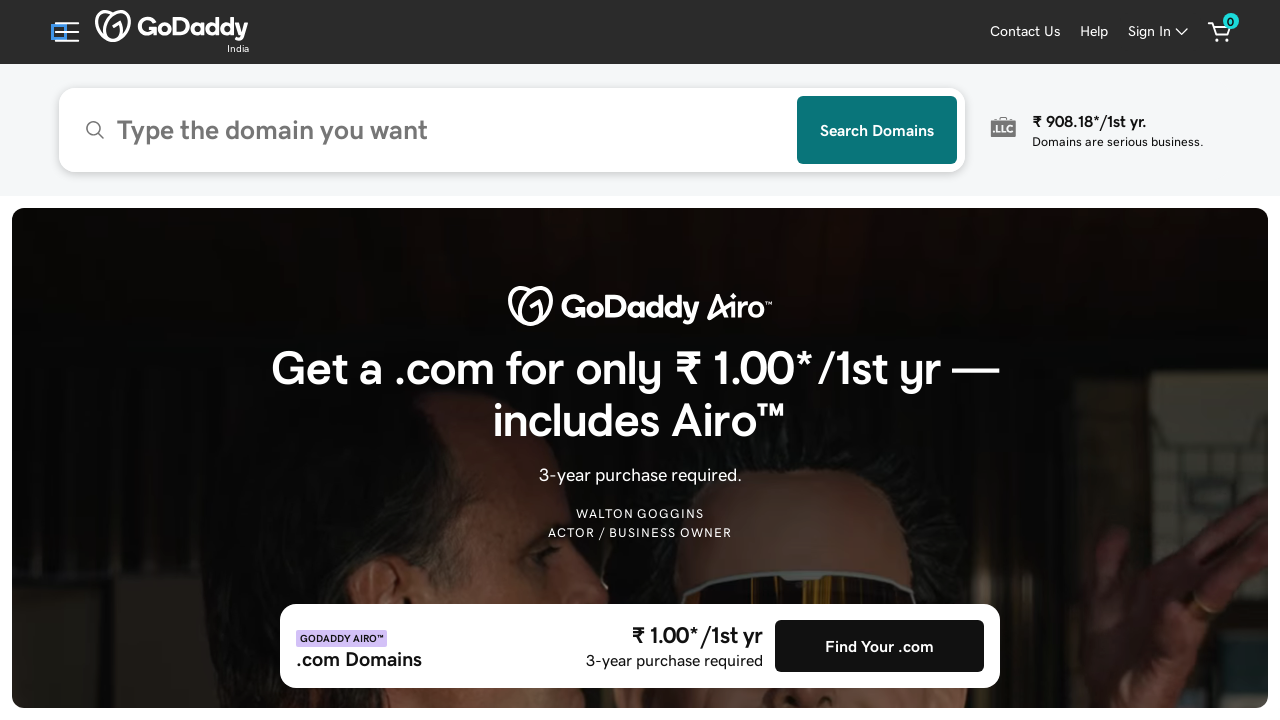

Verified GoDaddy India homepage title matches expected value
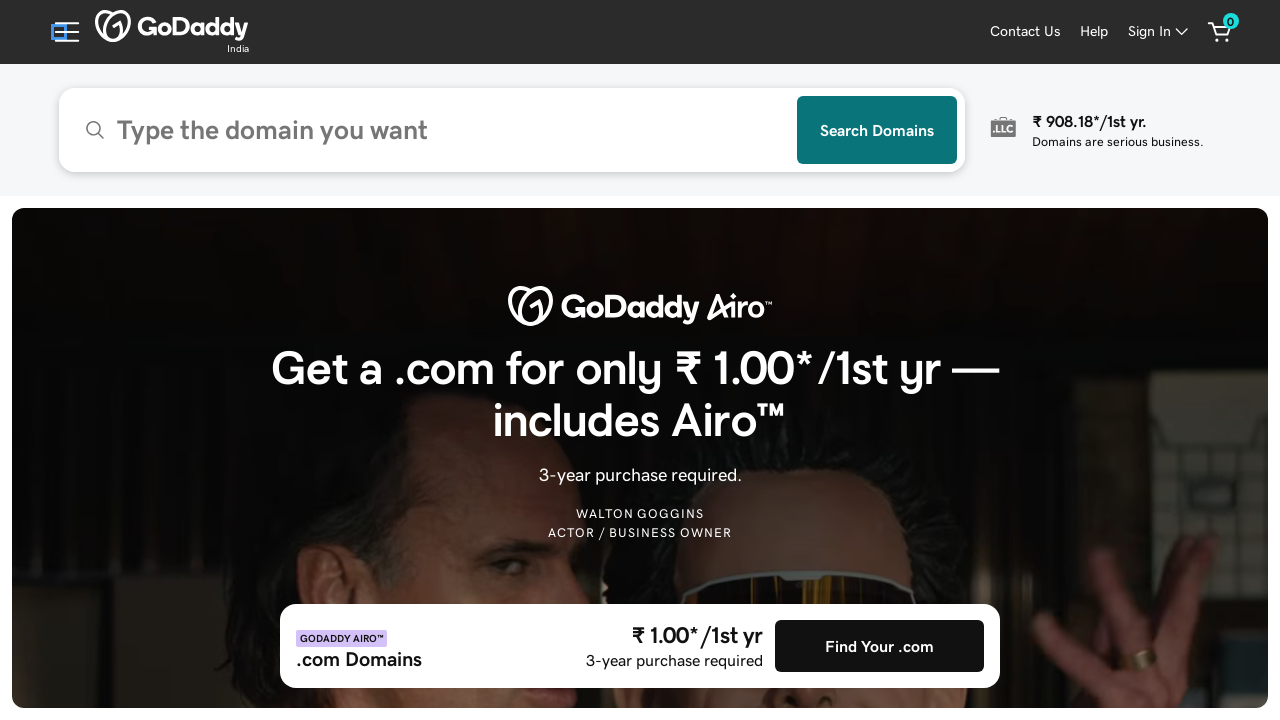

Verified current URL is https://www.godaddy.com/en-in
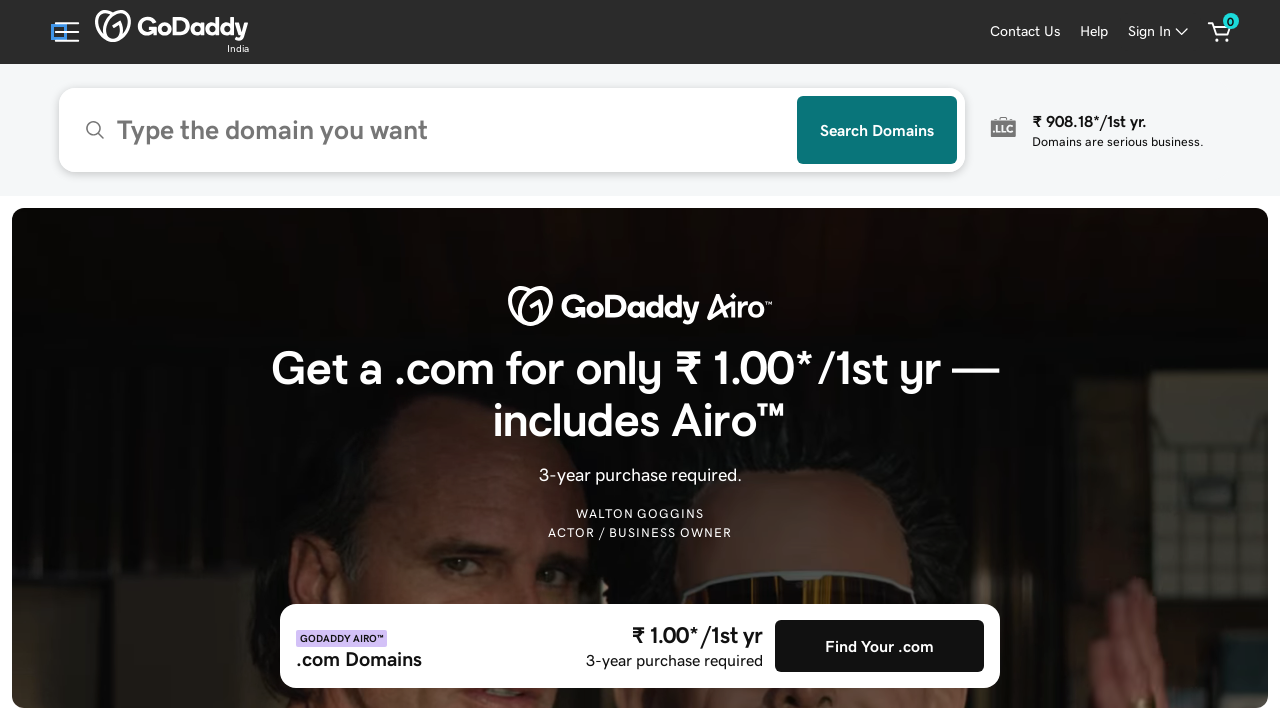

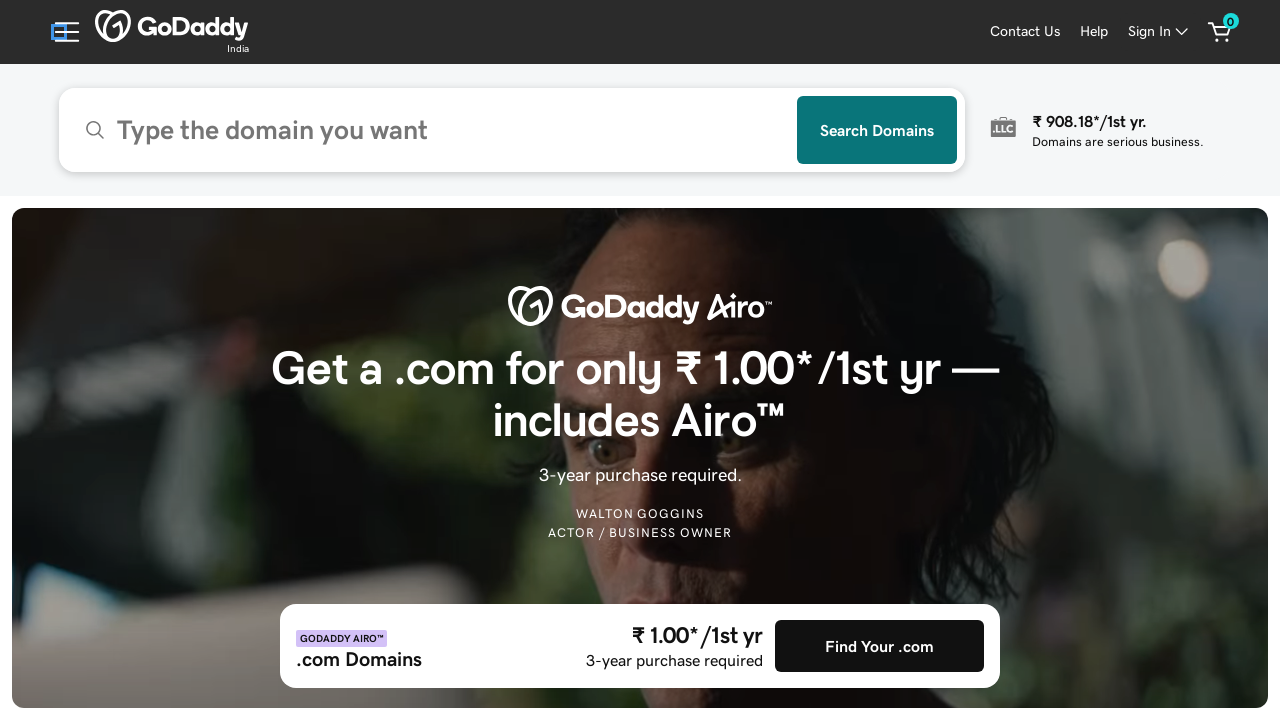